Tests checkbox functionality by ensuring both checkboxes are selected - clicks on each checkbox if it's not already selected, then verifies both are checked.

Starting URL: https://the-internet.herokuapp.com/checkboxes

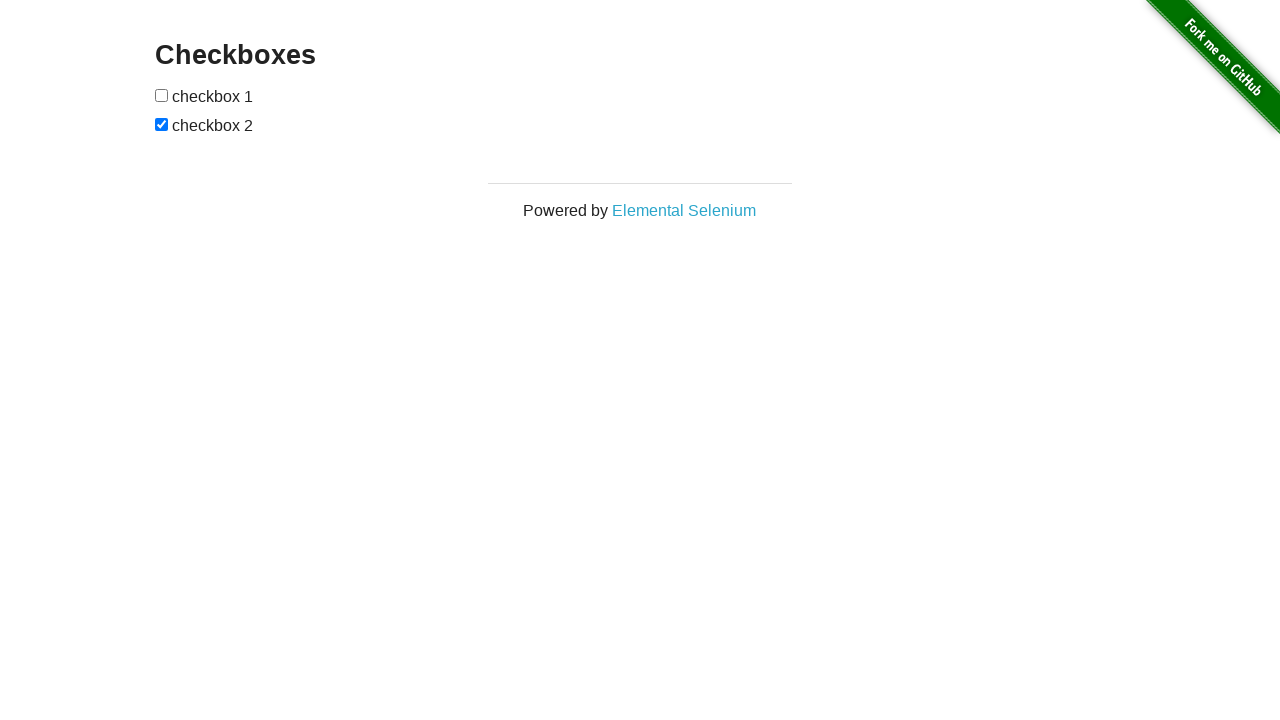

Located first checkbox element
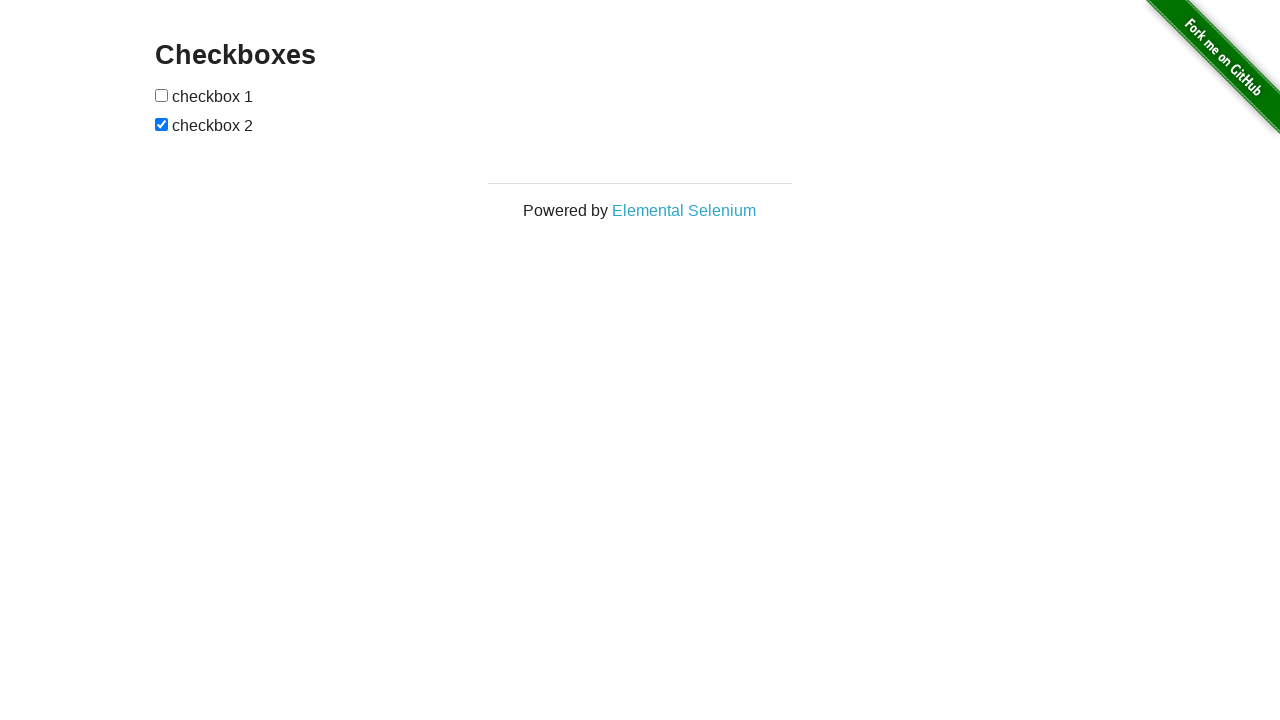

Located second checkbox element
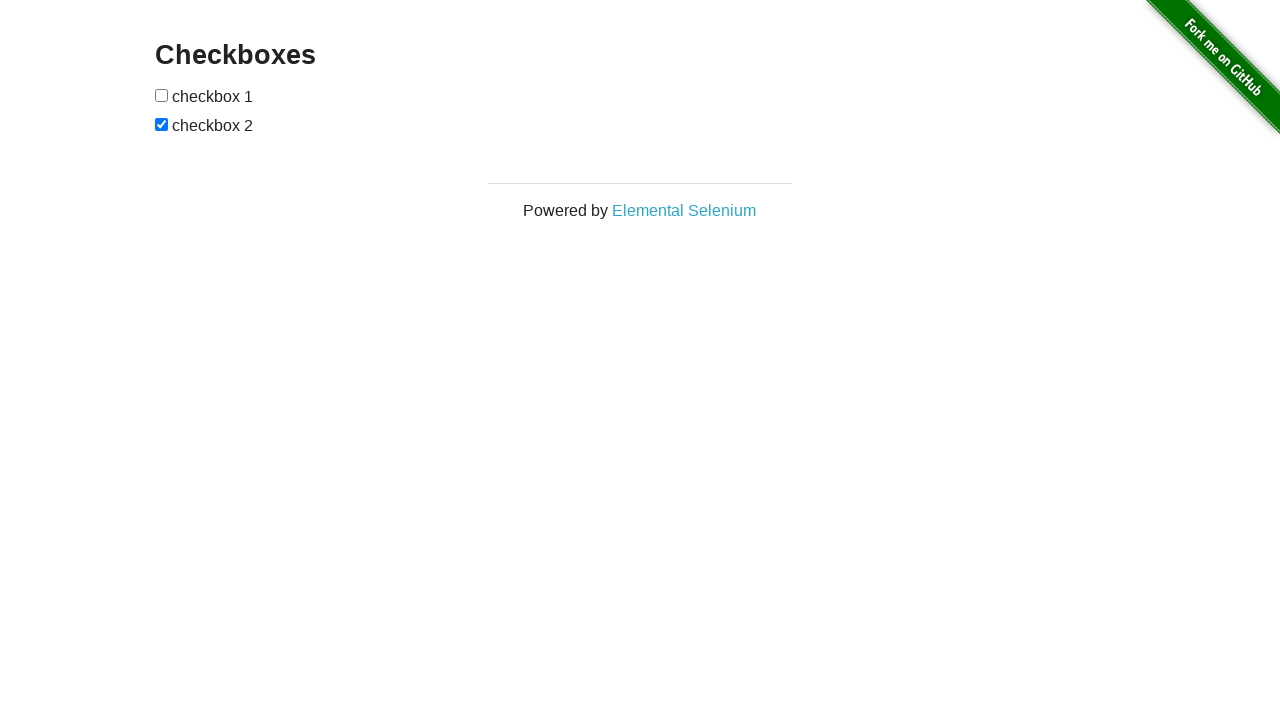

Checked first checkbox status
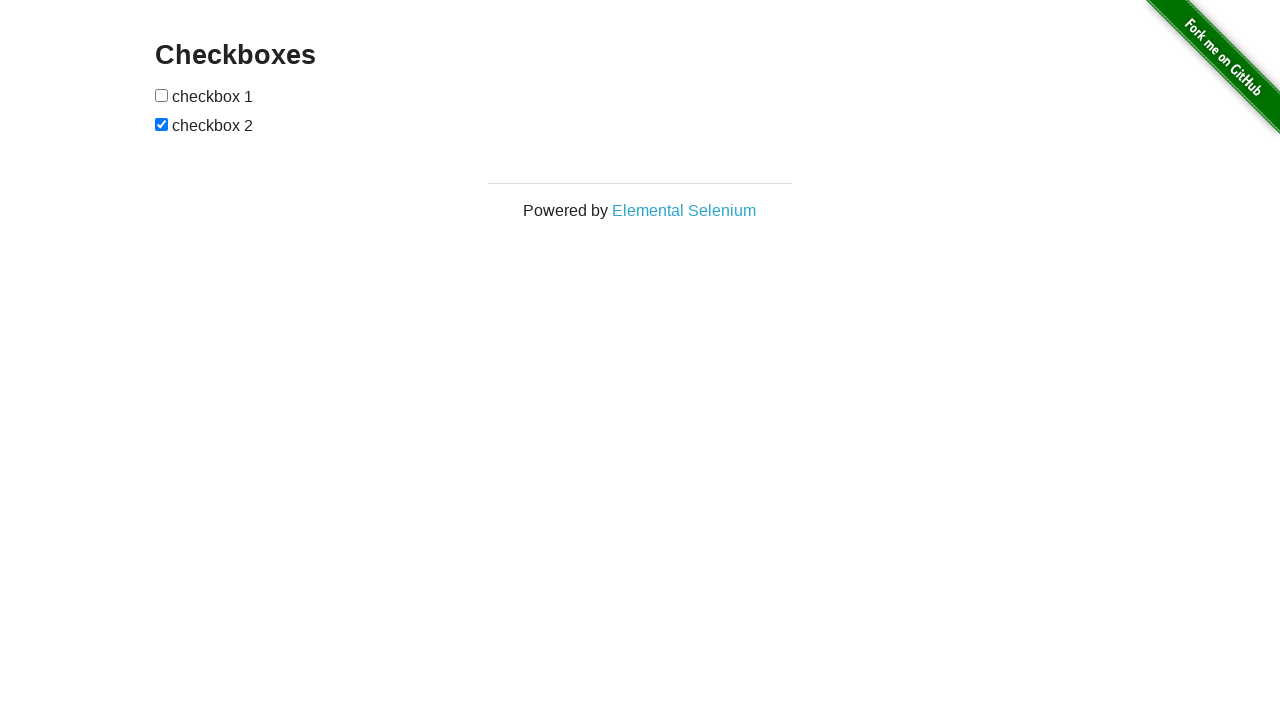

Clicked first checkbox to select it at (162, 95) on (//input[@type='checkbox'])[1]
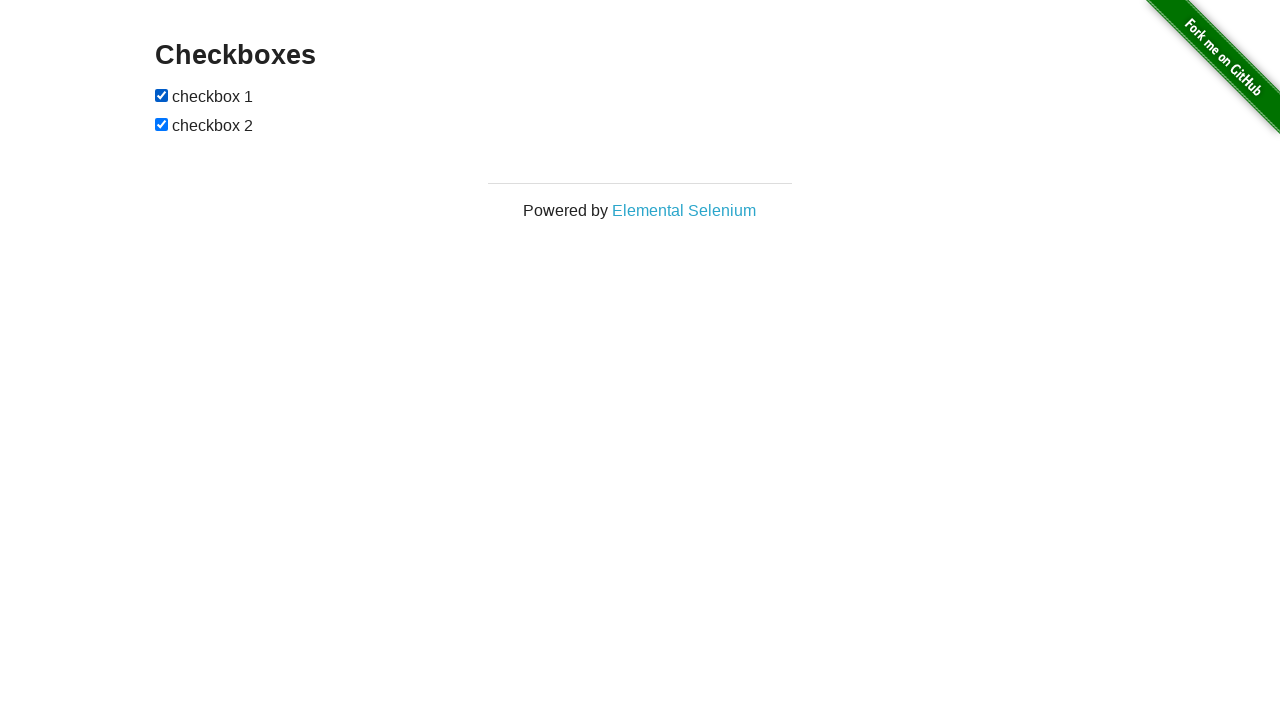

Second checkbox was already selected
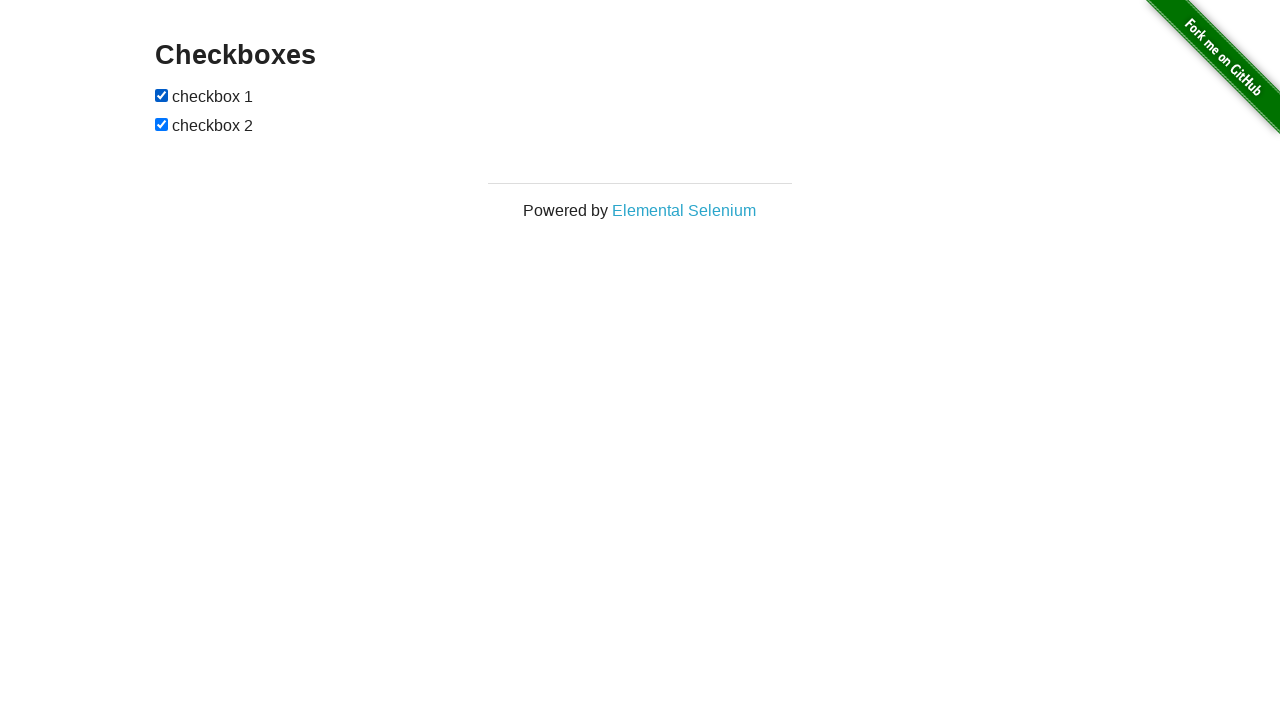

Verified first checkbox is selected
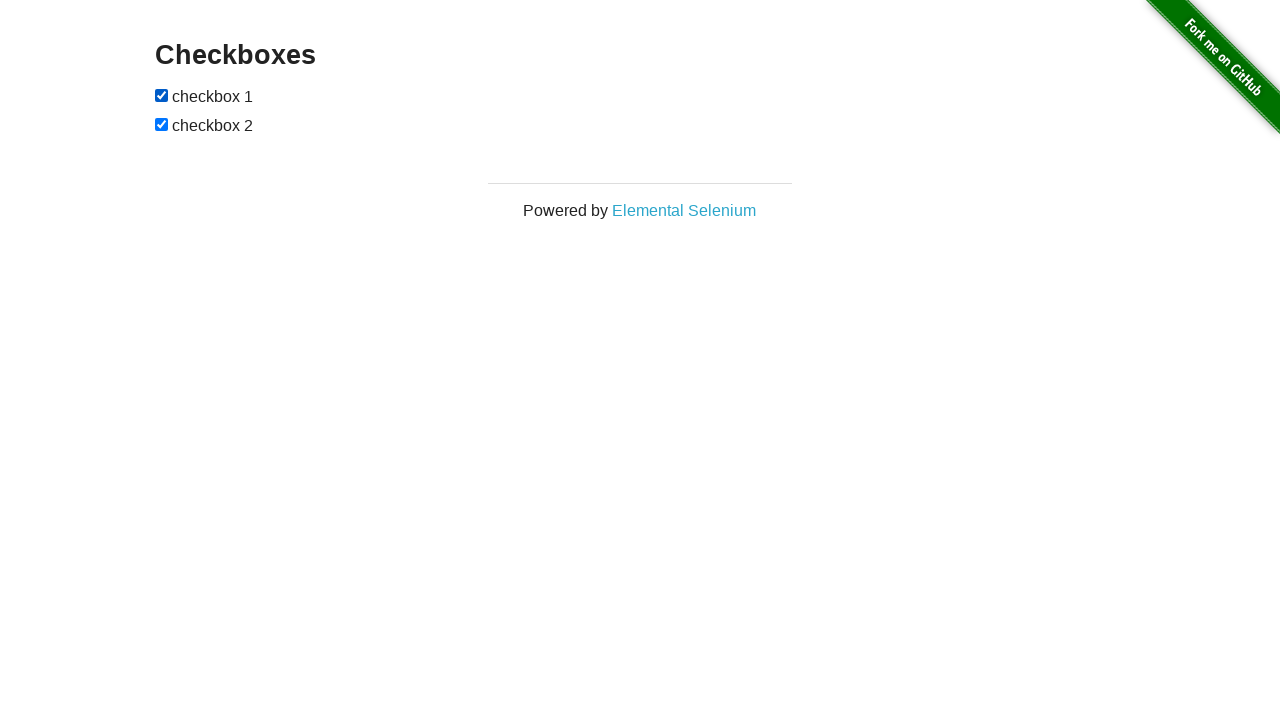

Verified second checkbox is selected
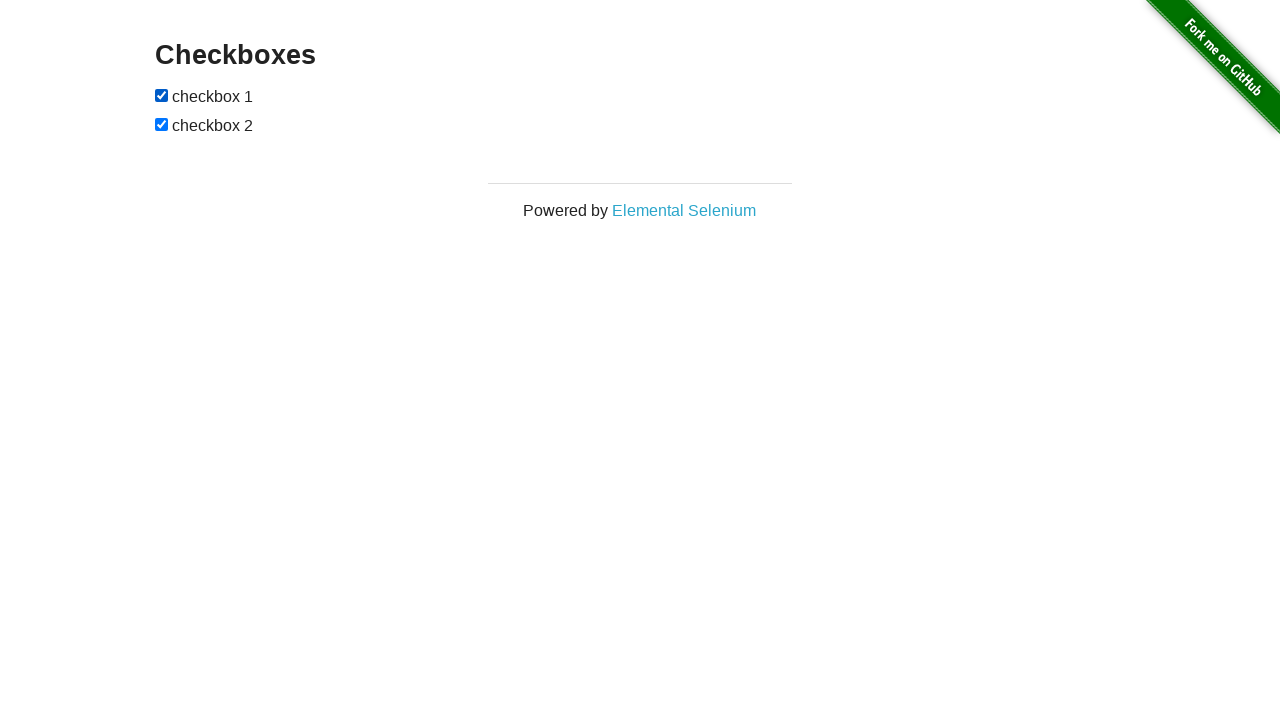

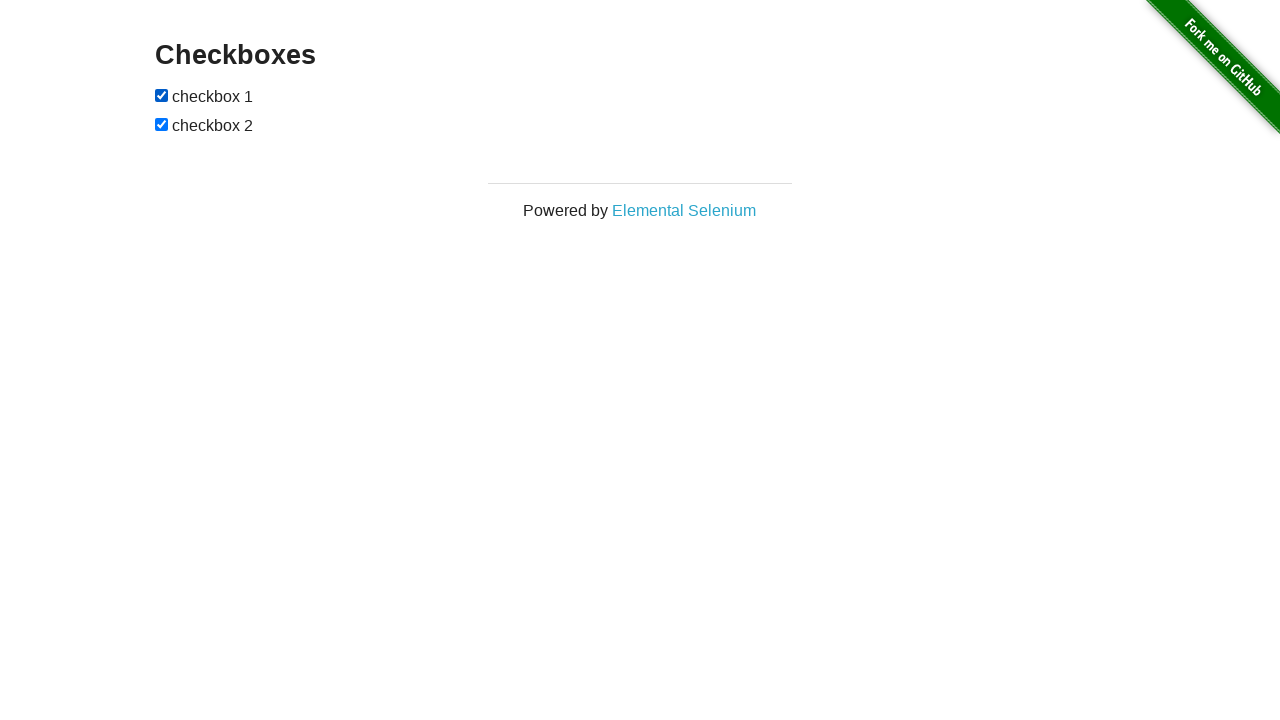